Tests a registration form by filling in required fields (first name, last name, email) and verifying successful registration message

Starting URL: http://suninjuly.github.io/registration1.html

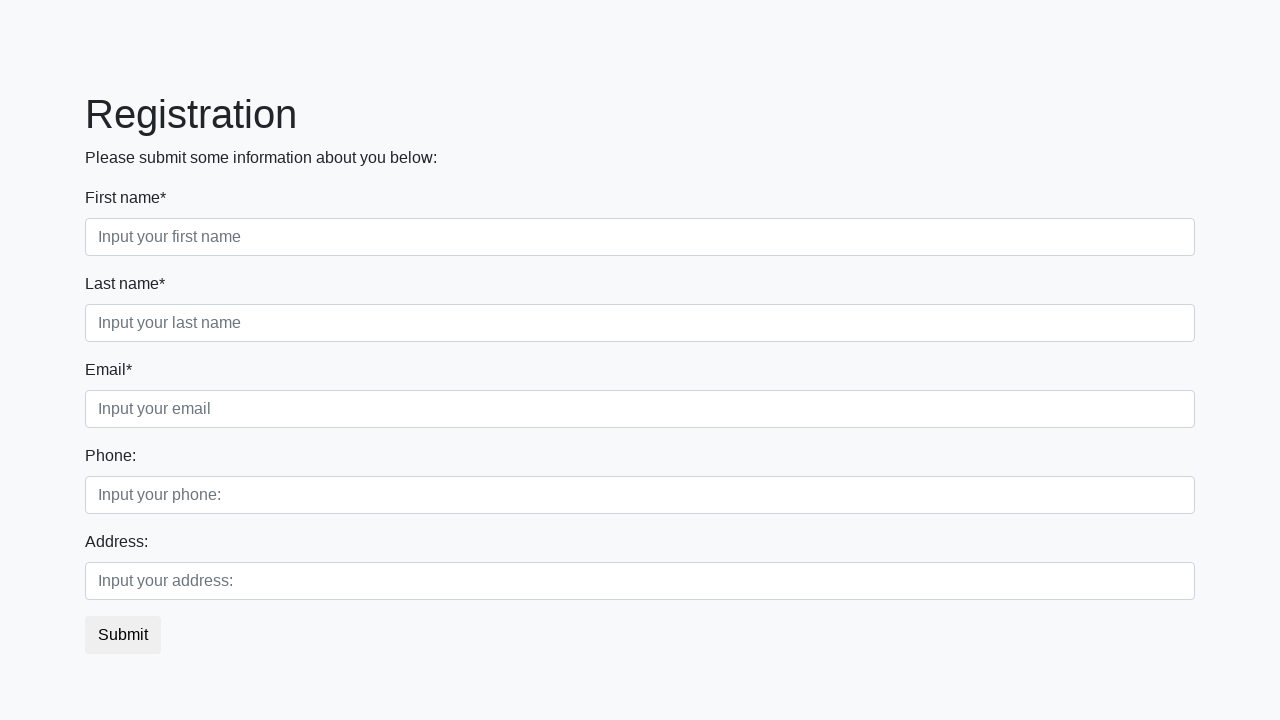

Filled first name field with 'Denis' on //div[@class="first_block"]/div[1]/input
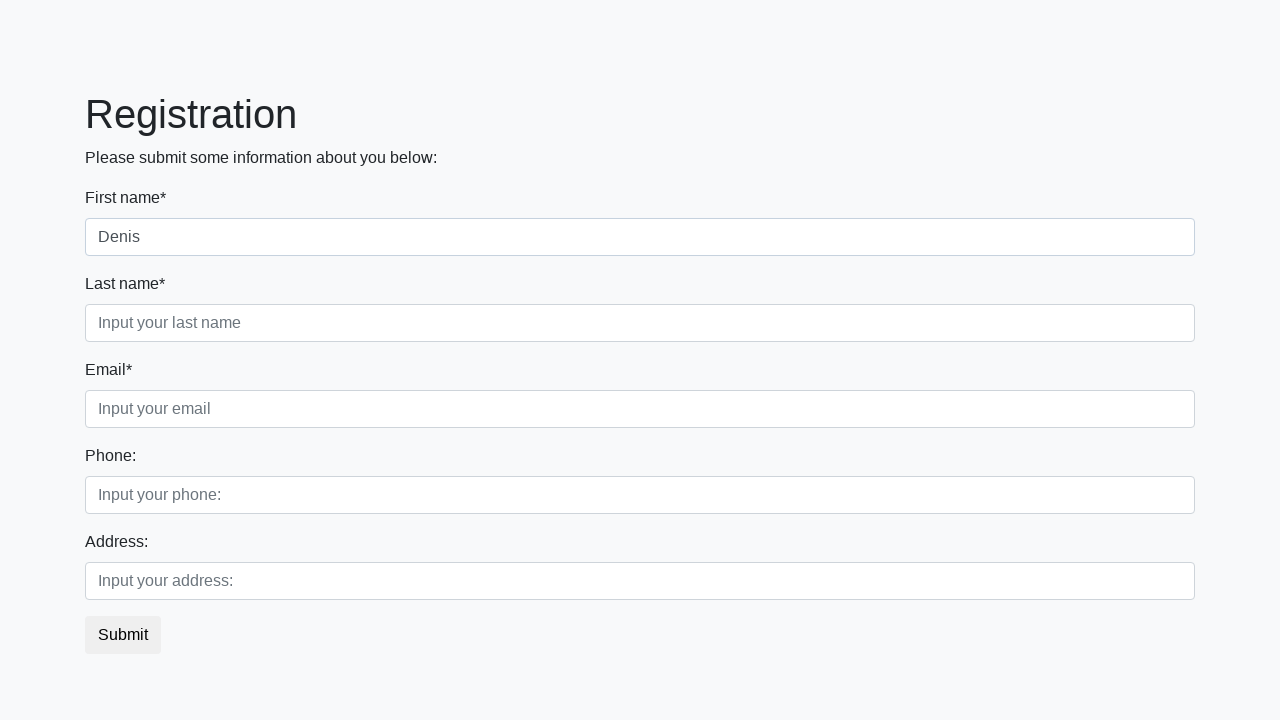

Filled last name field with 'Antonov' on //div[@class="first_block"]/div[2]/input
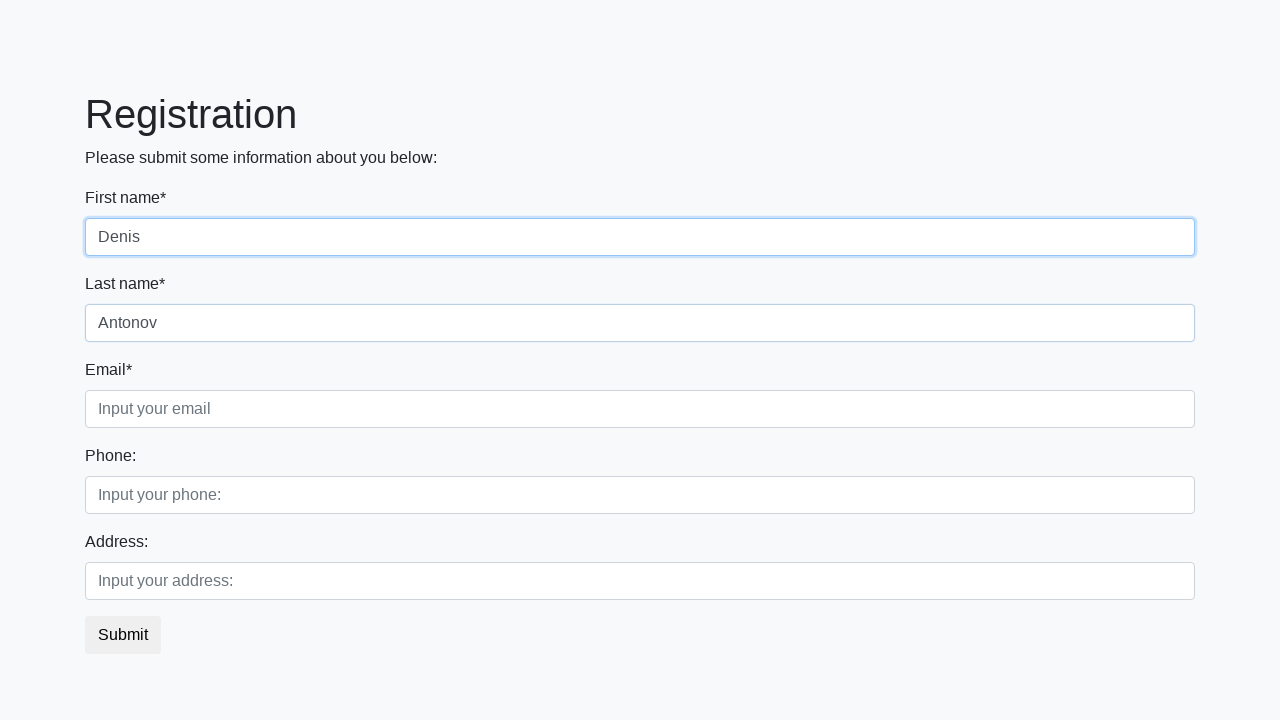

Filled email field with 'testuser@example.com' on //div[@class="first_block"]/div[3]/input
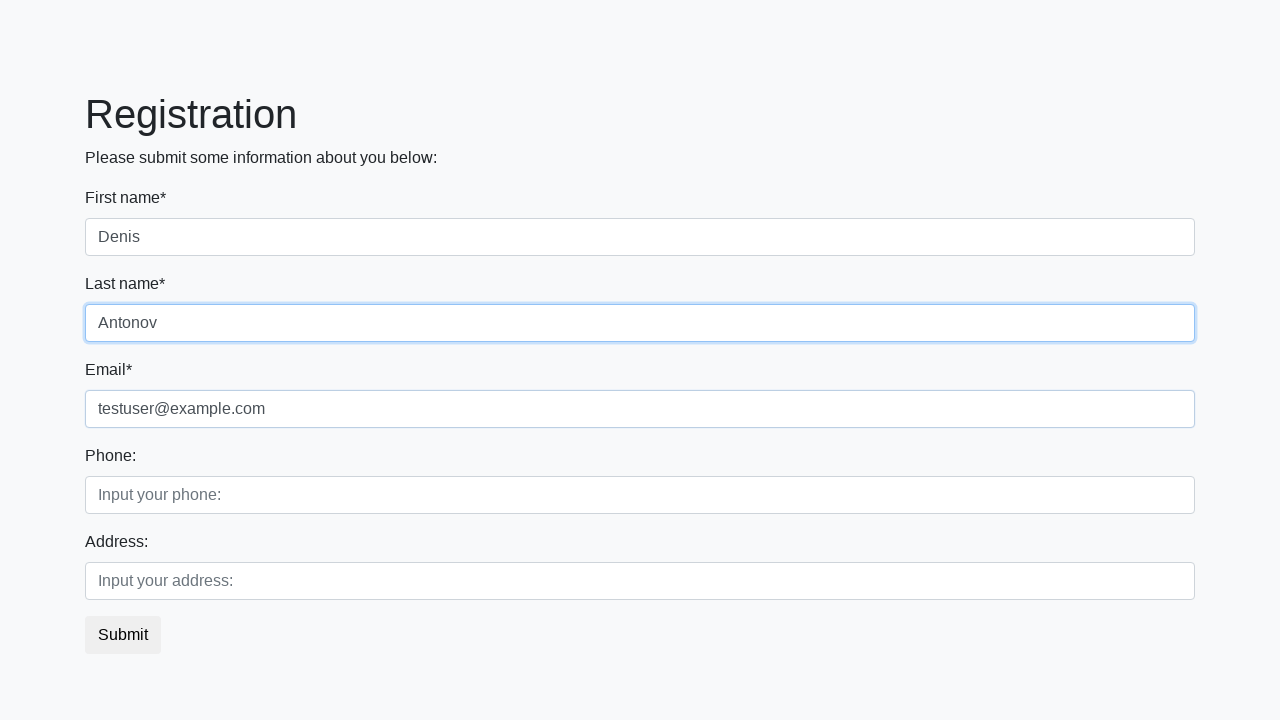

Clicked submit button to register at (123, 635) on button.btn
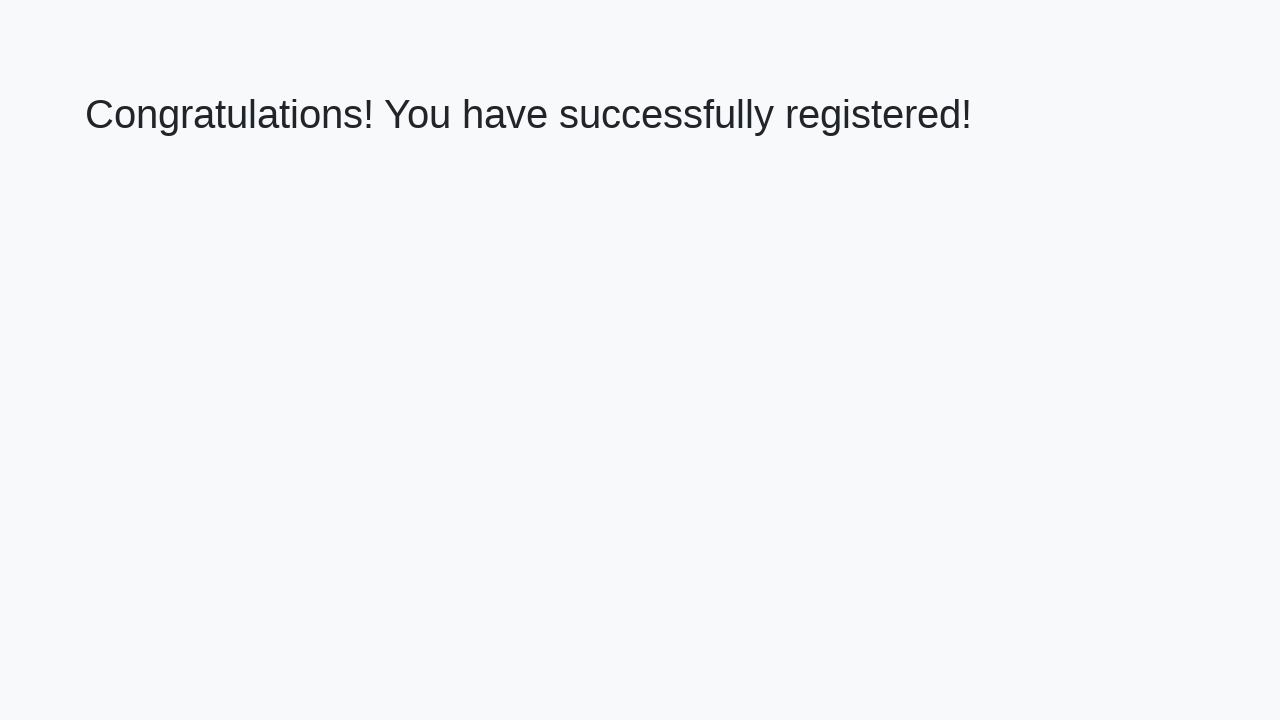

Success message loaded
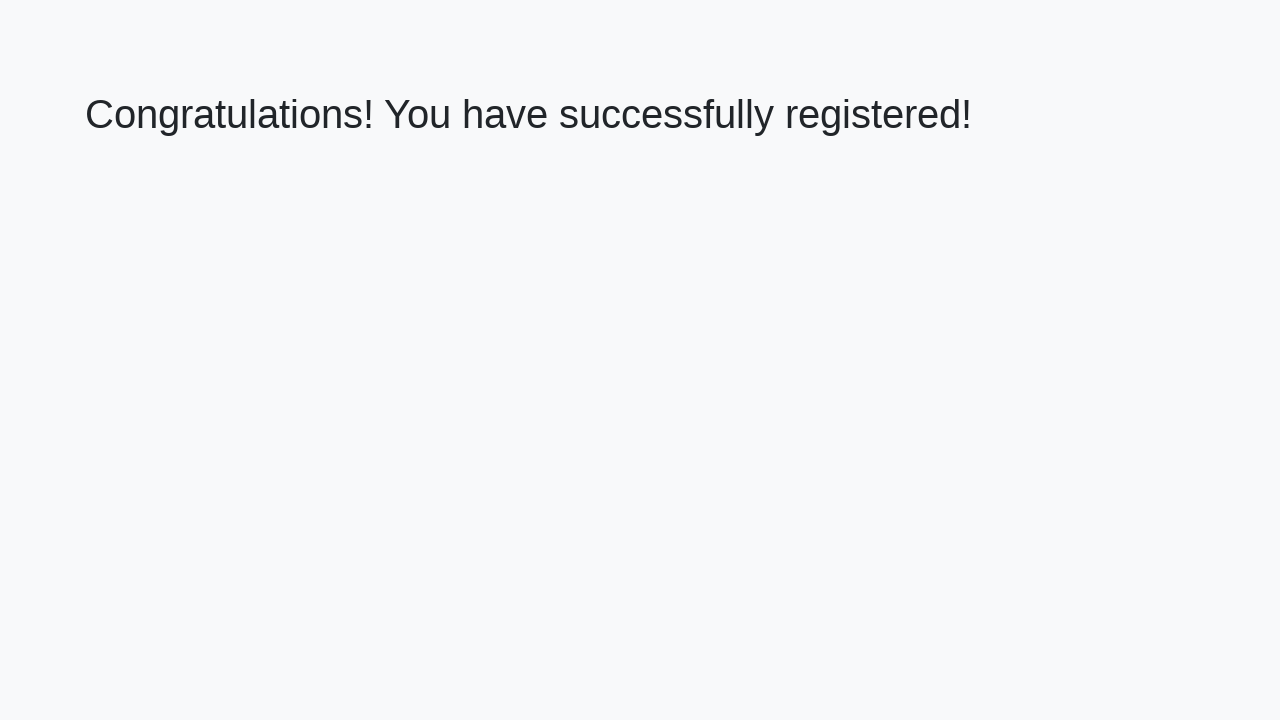

Retrieved success message: 'Congratulations! You have successfully registered!'
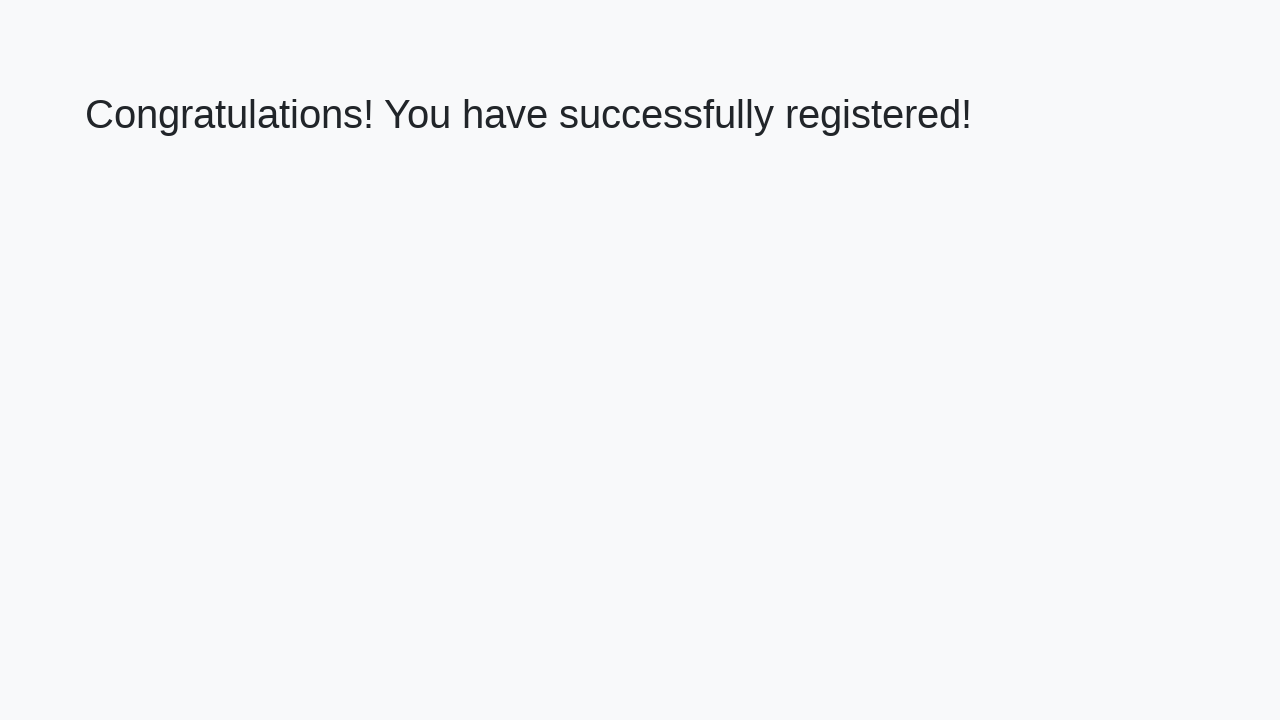

Verified registration success message matches expected text
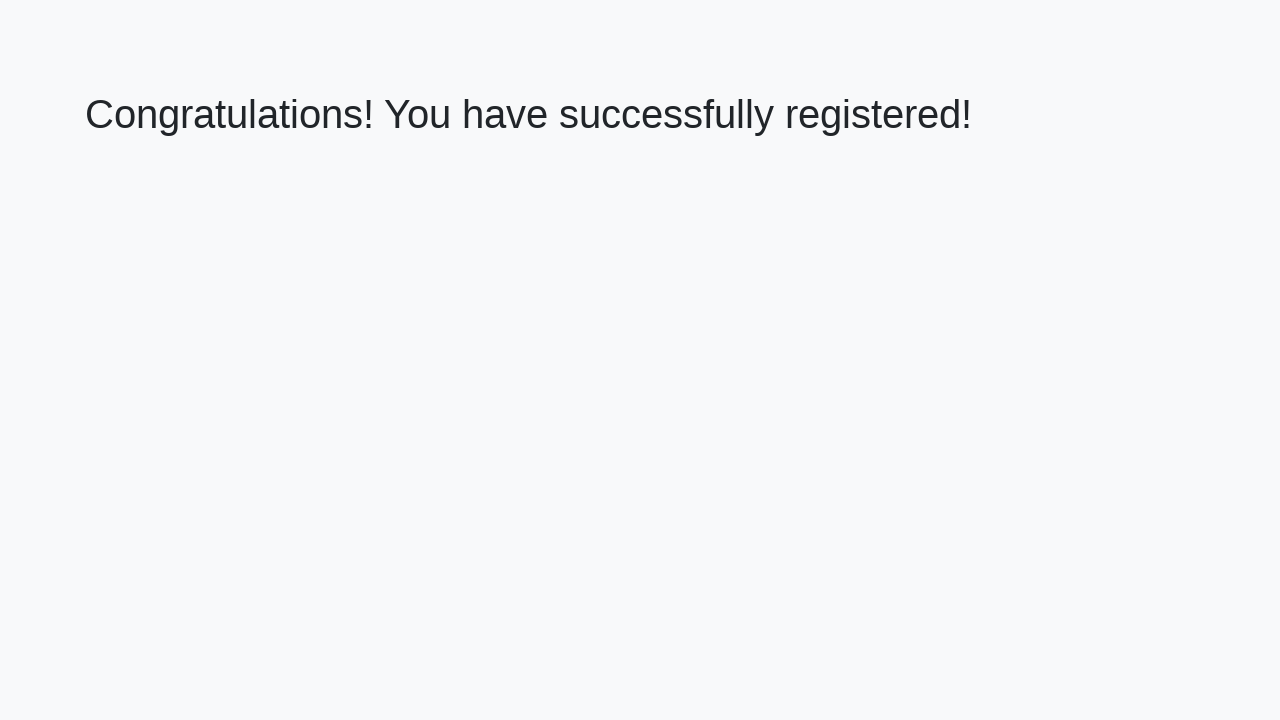

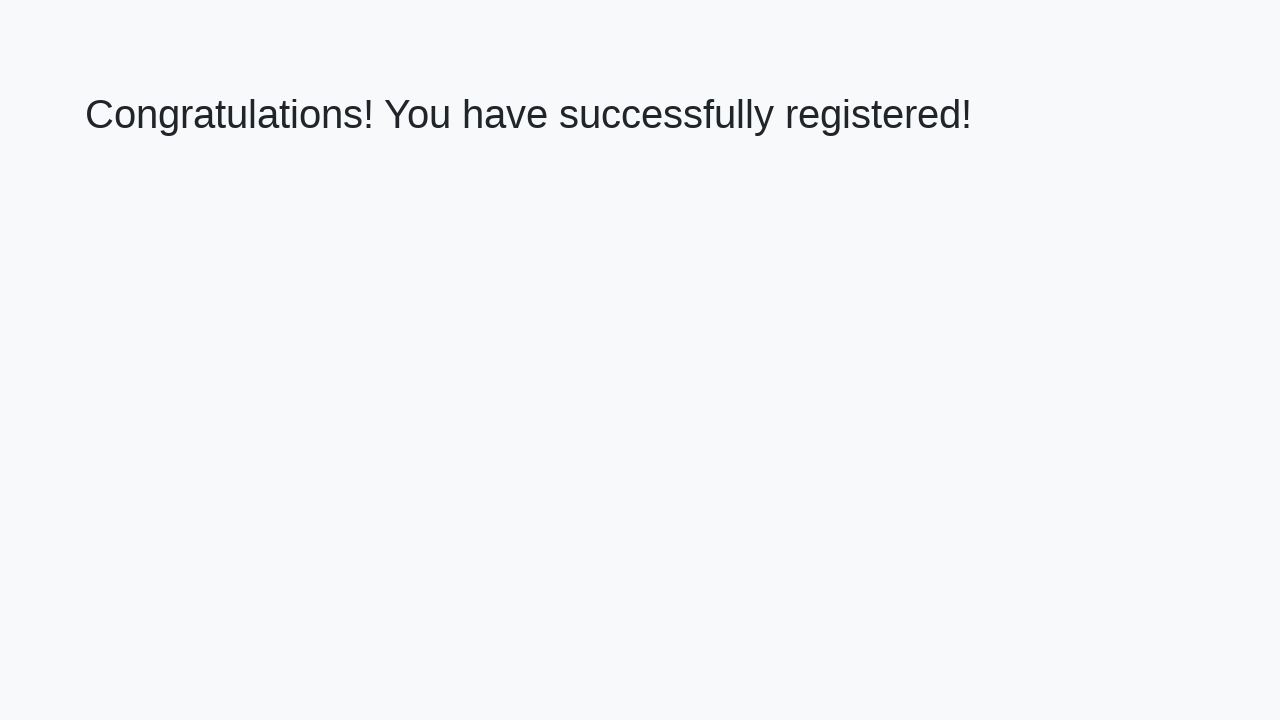